Tests double-click functionality on a button

Starting URL: https://demoqa.com/buttons

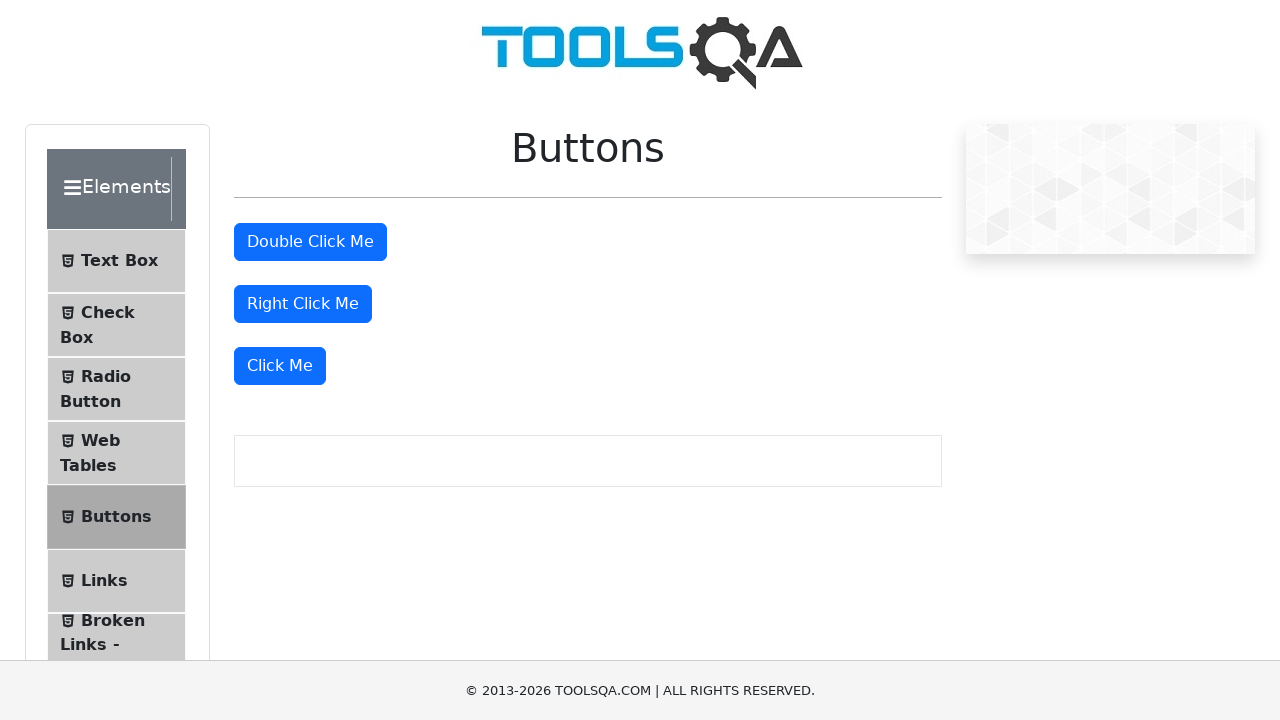

Double-clicked the double click button at (310, 242) on #doubleClickBtn
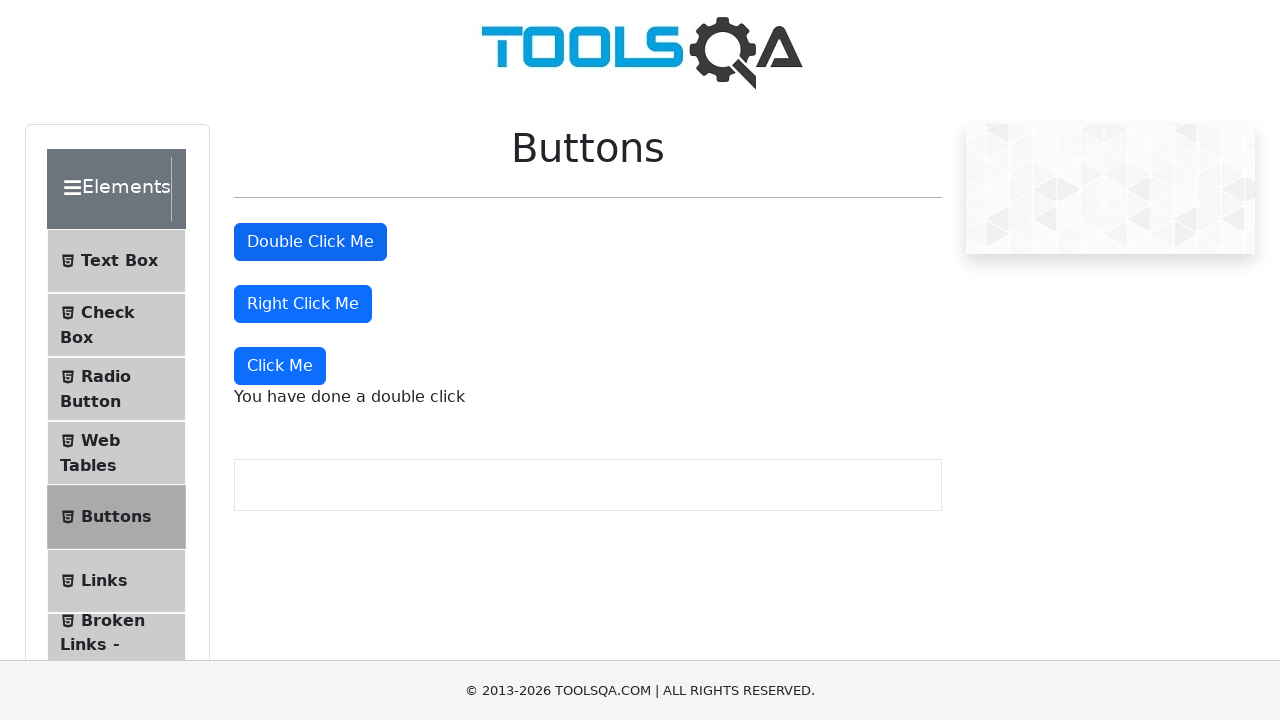

Double-click result message appeared
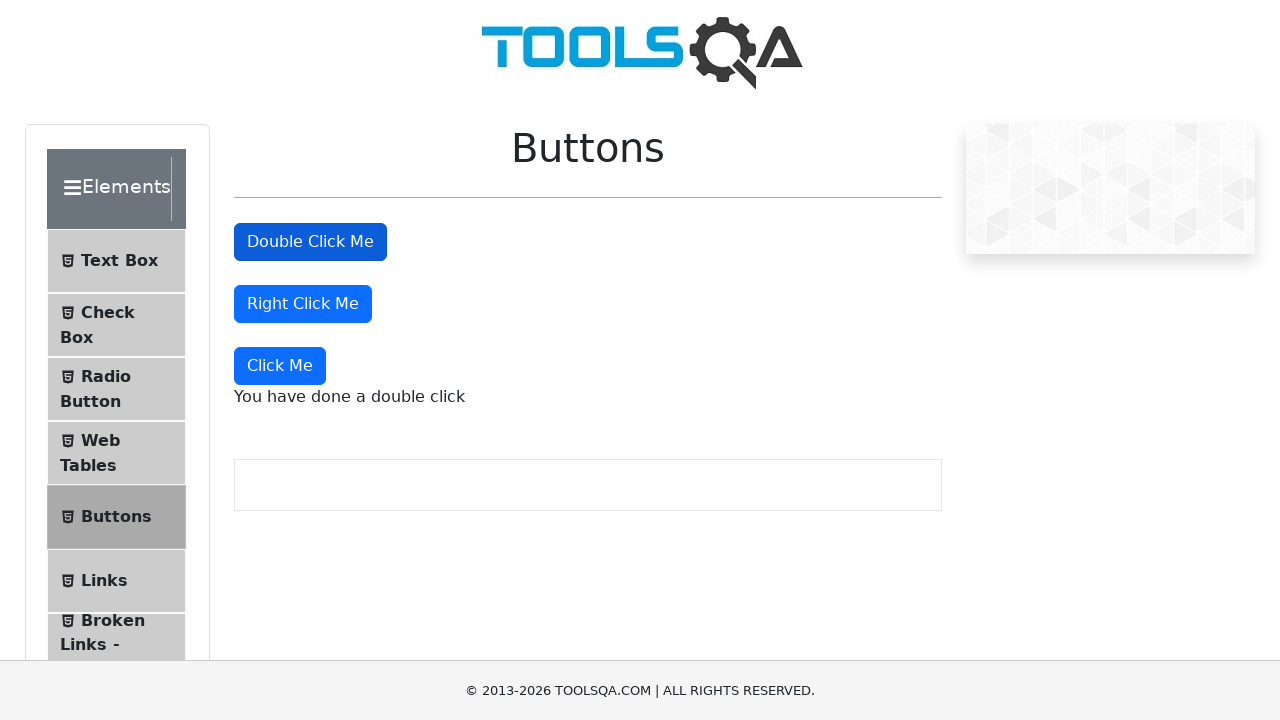

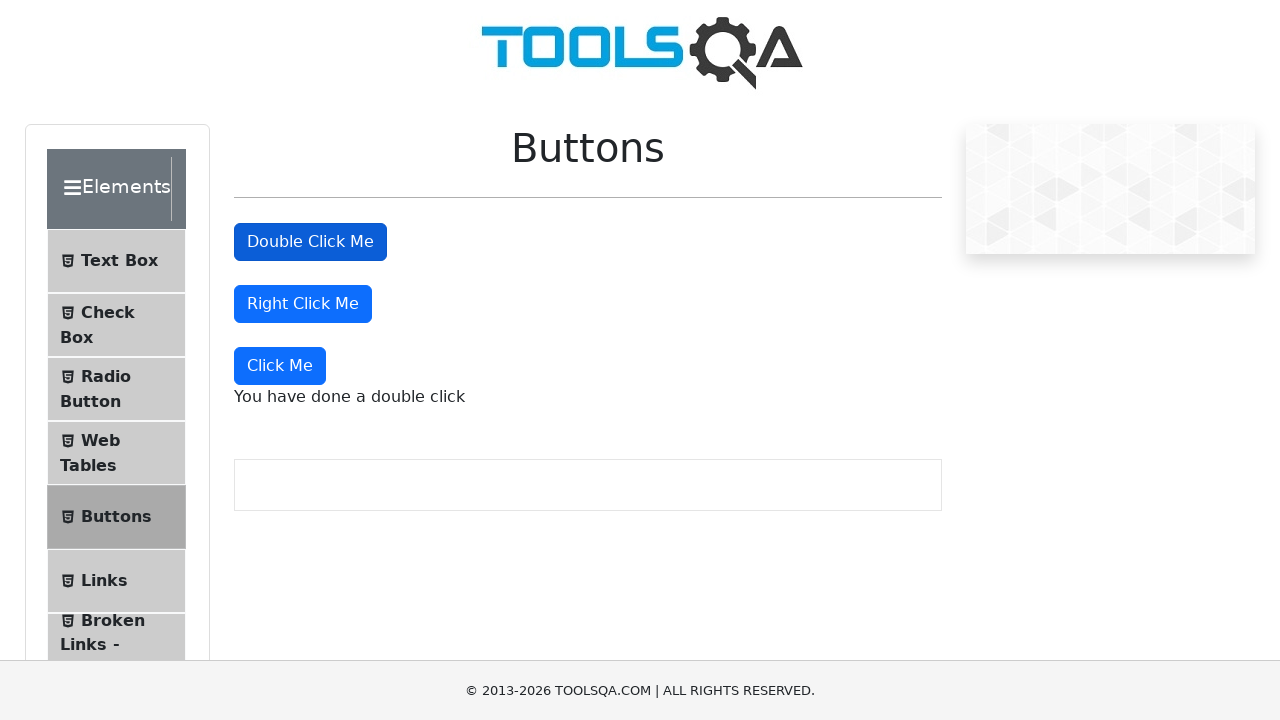